Navigates to Universidad de Sevilla website and verifies the page title contains the expected text

Starting URL: http://www.us.es/

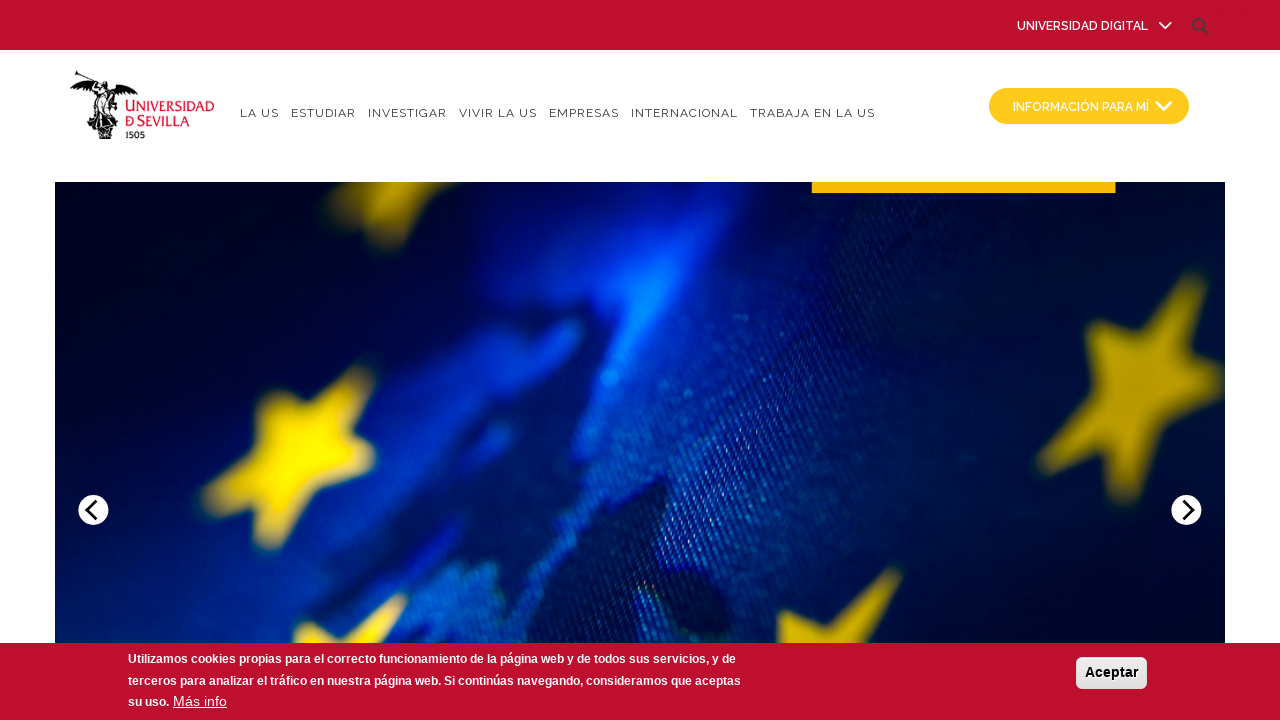

Navigated to Universidad de Sevilla website
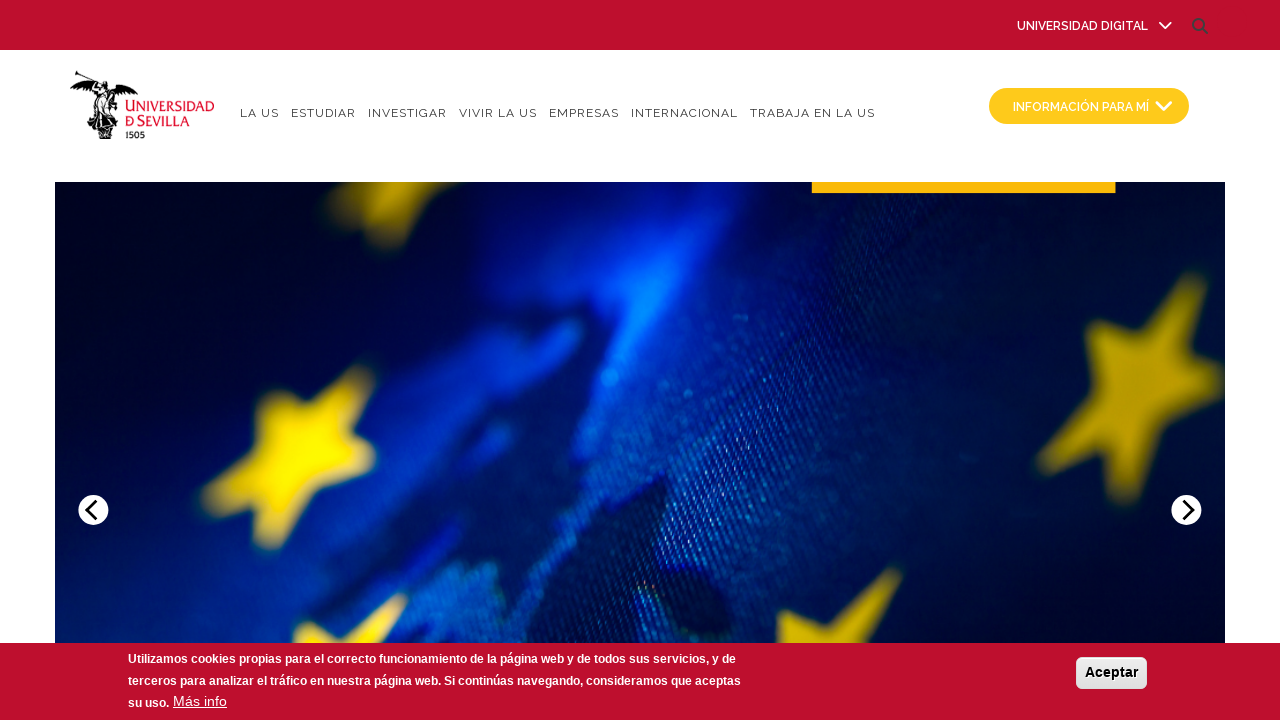

Verified page title contains 'Universidad de Sevilla'
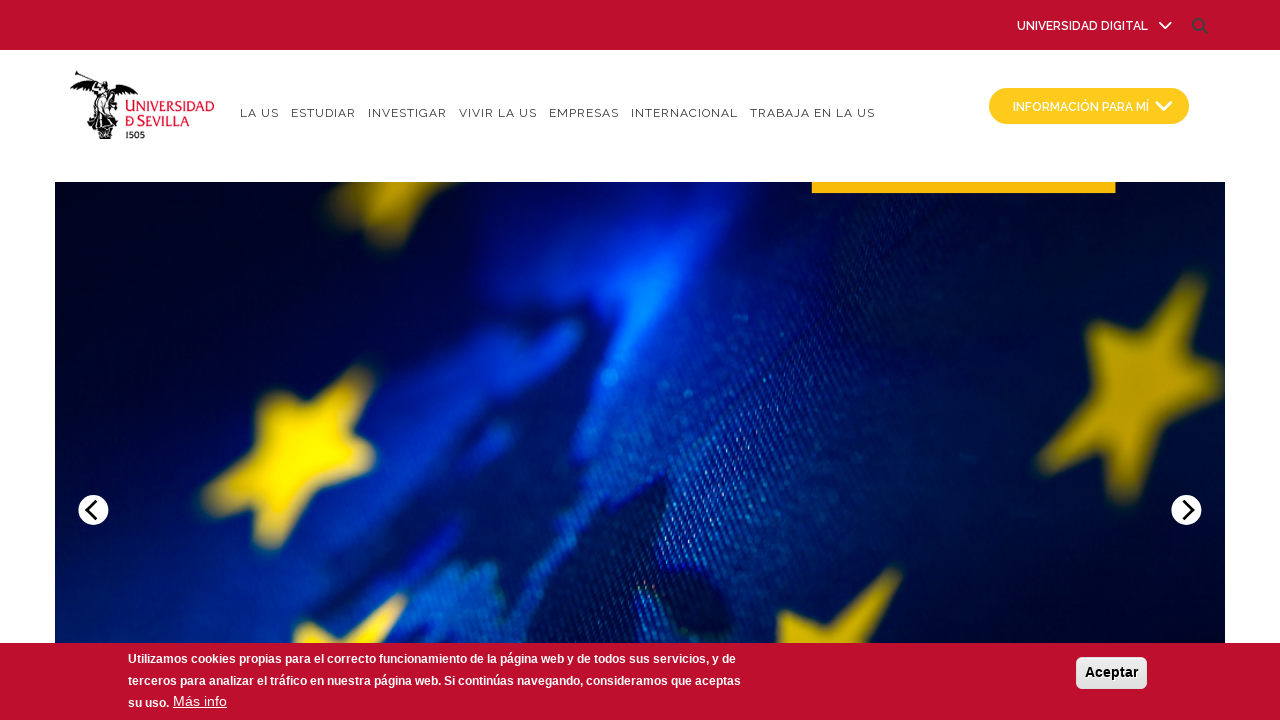

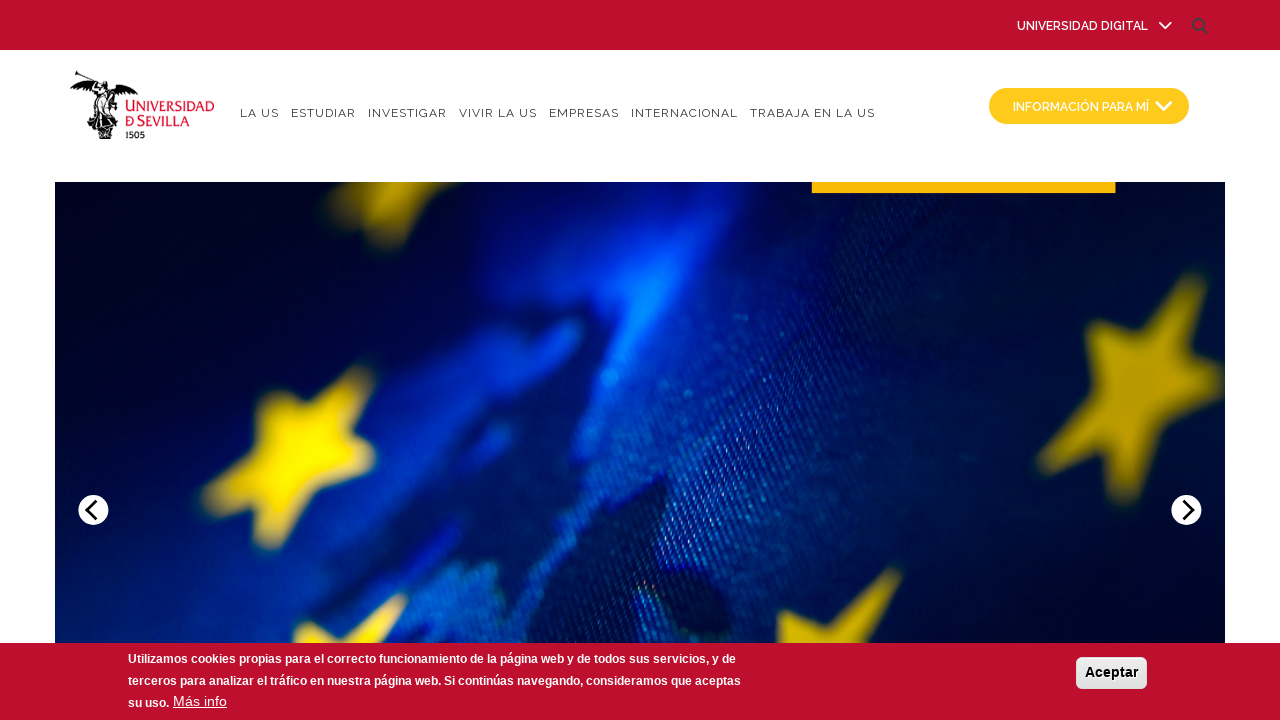